Tests infinite scroll functionality by scrolling down the page and verifying that additional quote elements load dynamically.

Starting URL: http://quotes.toscrape.com/scroll

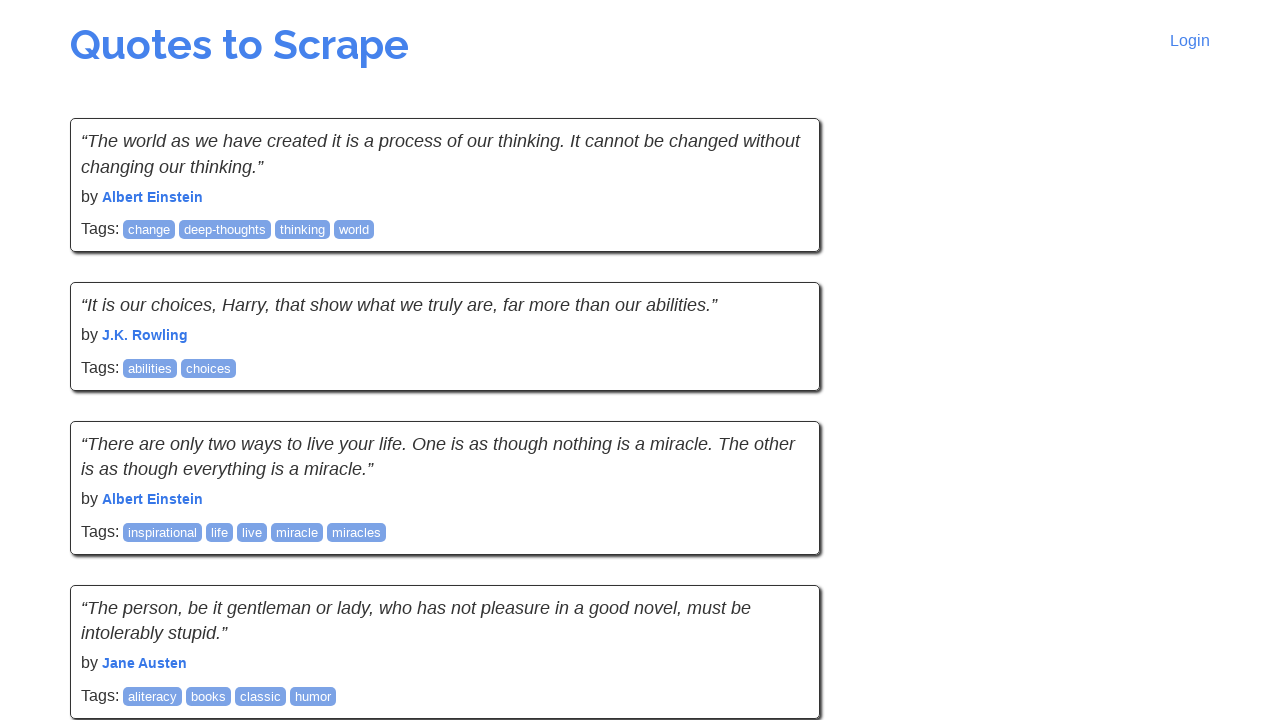

Initial quote elements loaded on page
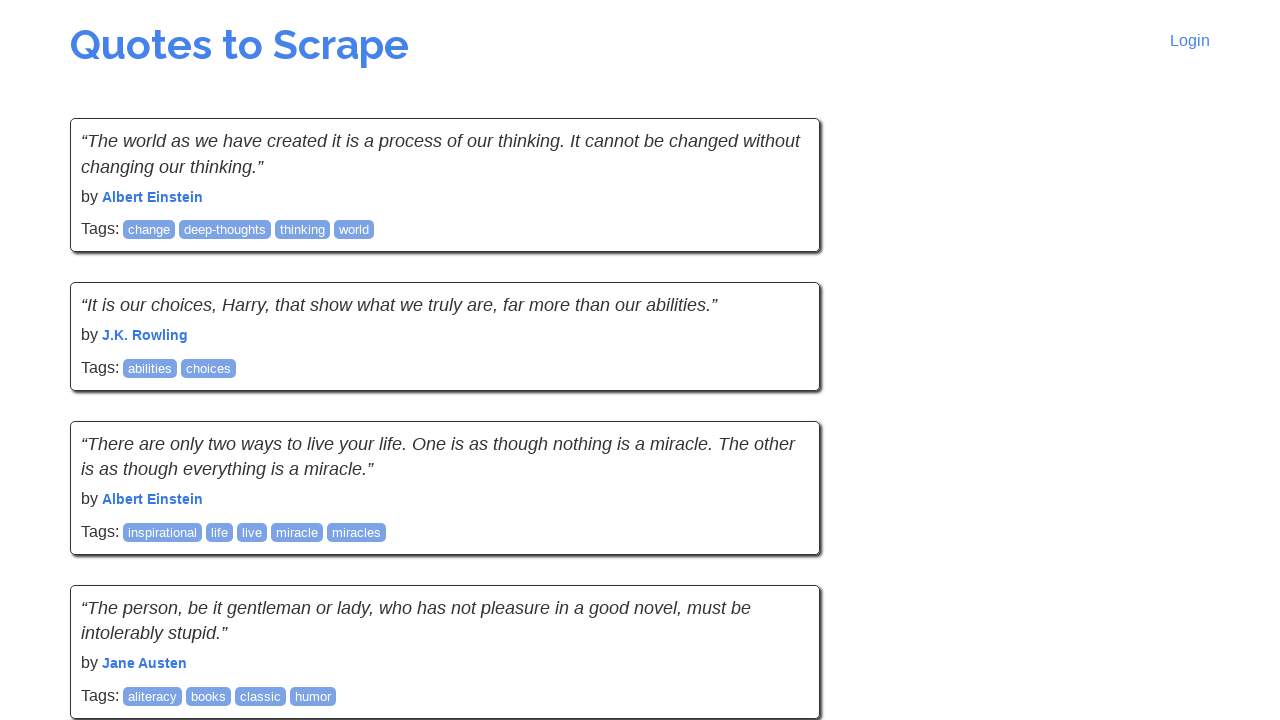

Scrolled to bottom of page to trigger infinite scroll
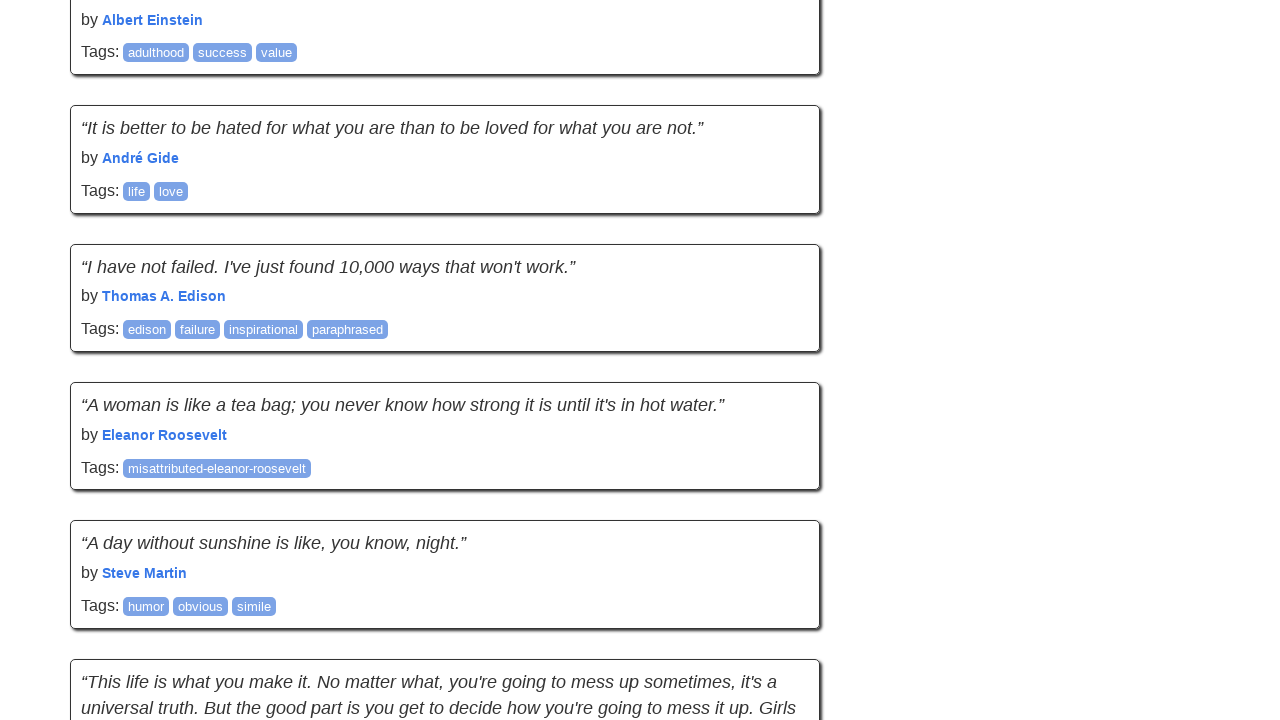

Additional quotes loaded dynamically after scrolling
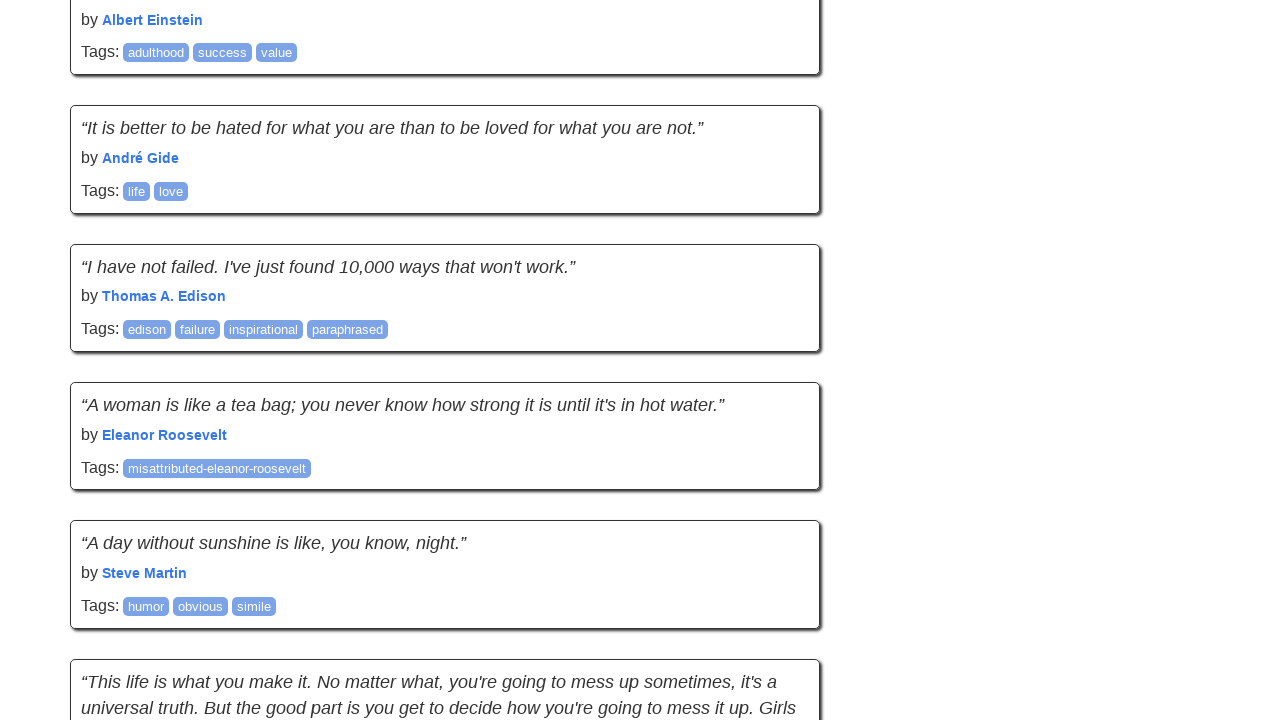

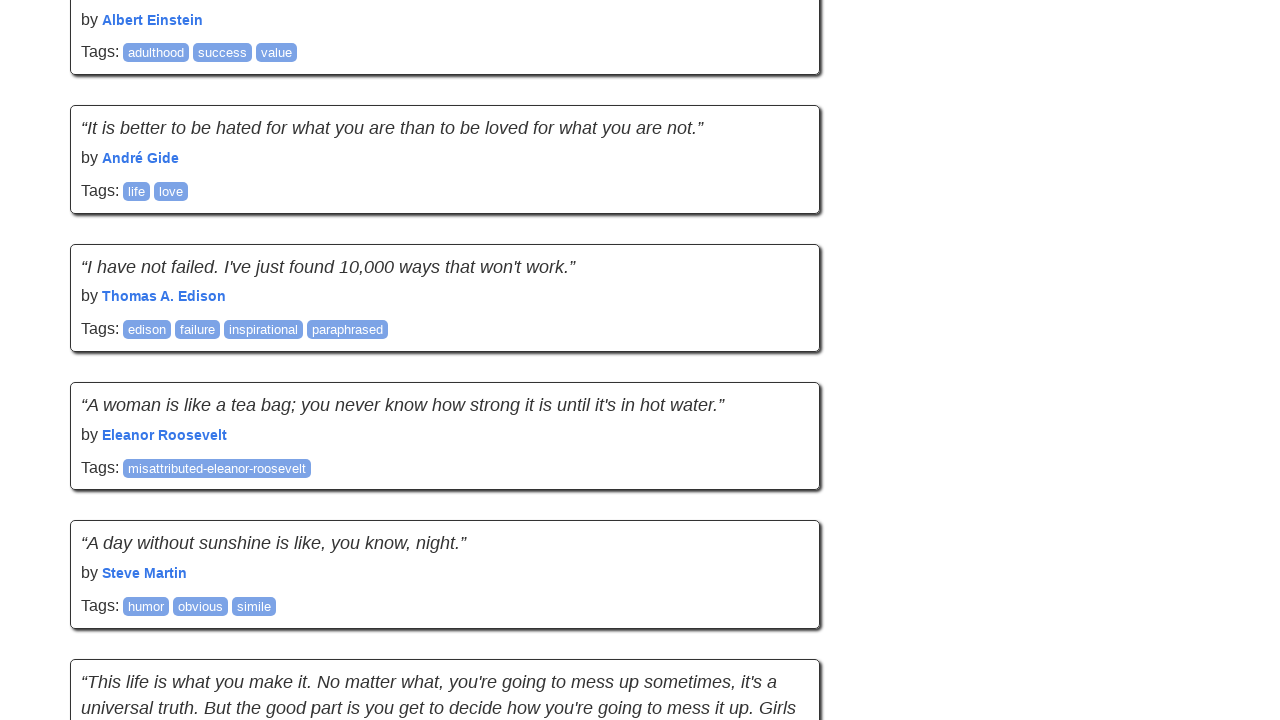